Navigates to an OpenCart registration page and fills in the first name field using fluent wait functionality

Starting URL: https://naveenautomationlabs.com/opencart/index.php?route=account/register

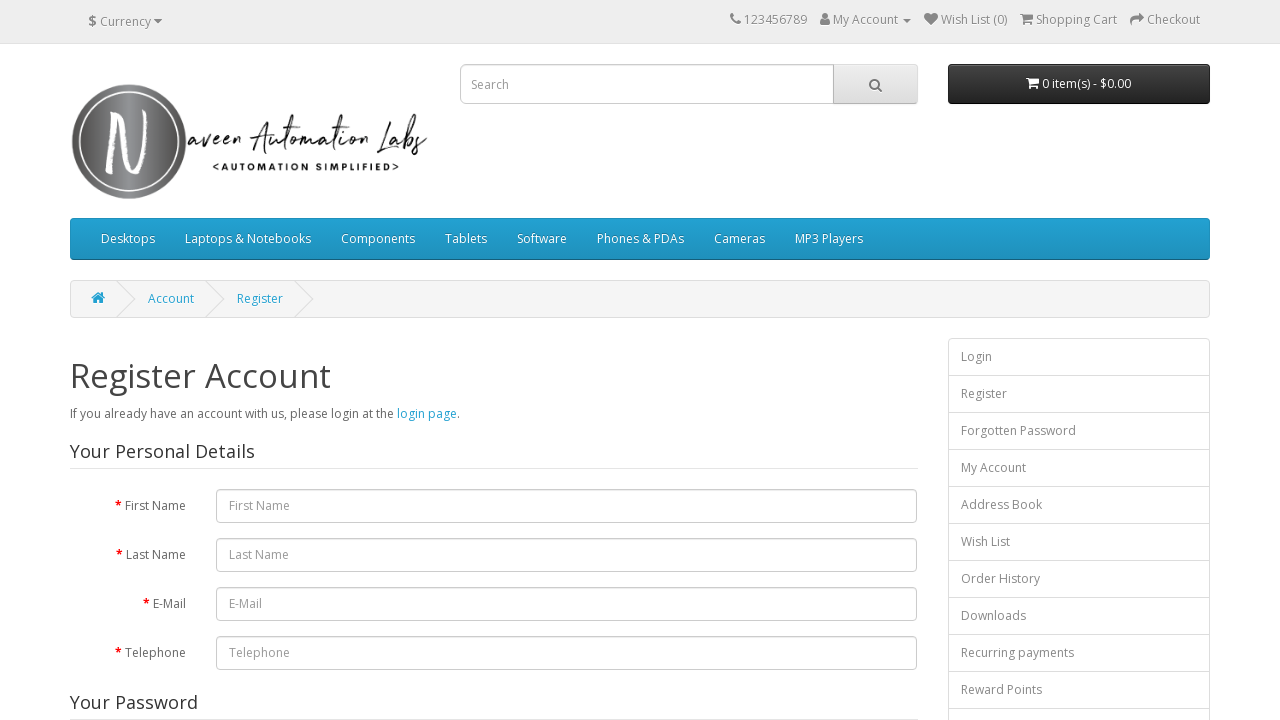

Waited for first name input field to become visible
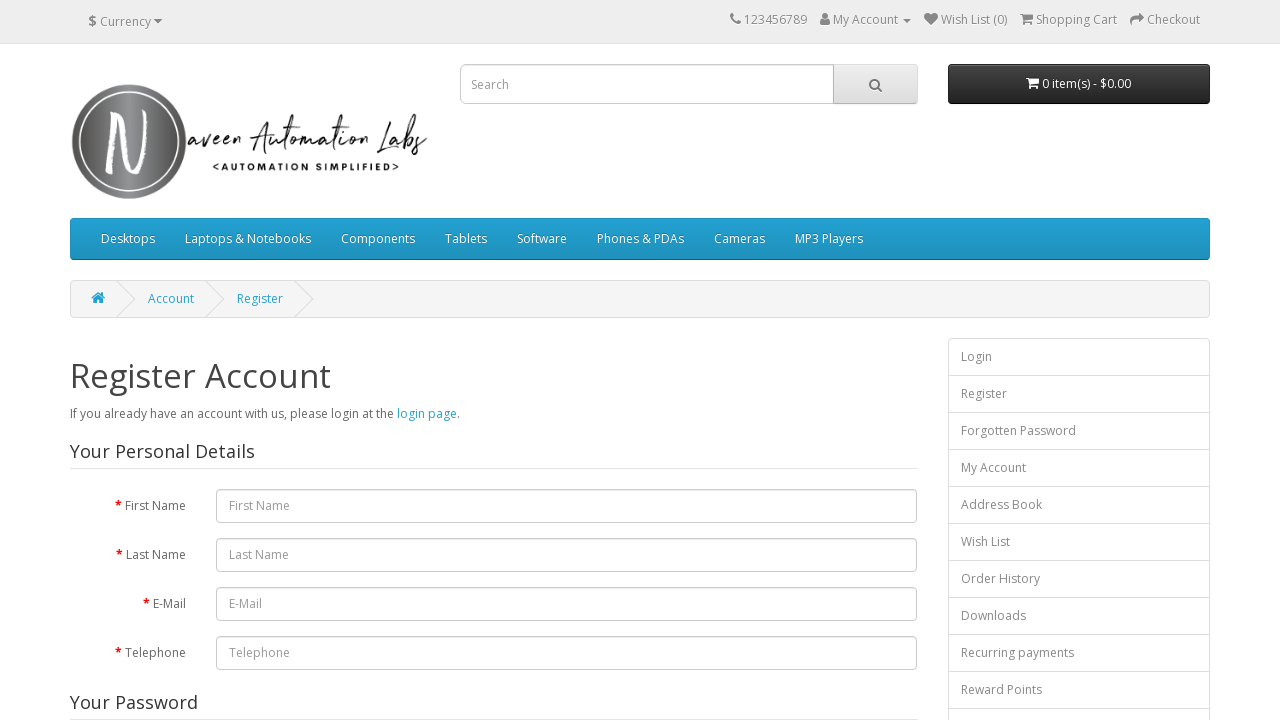

Filled first name field with 'testing' on #input-firstname
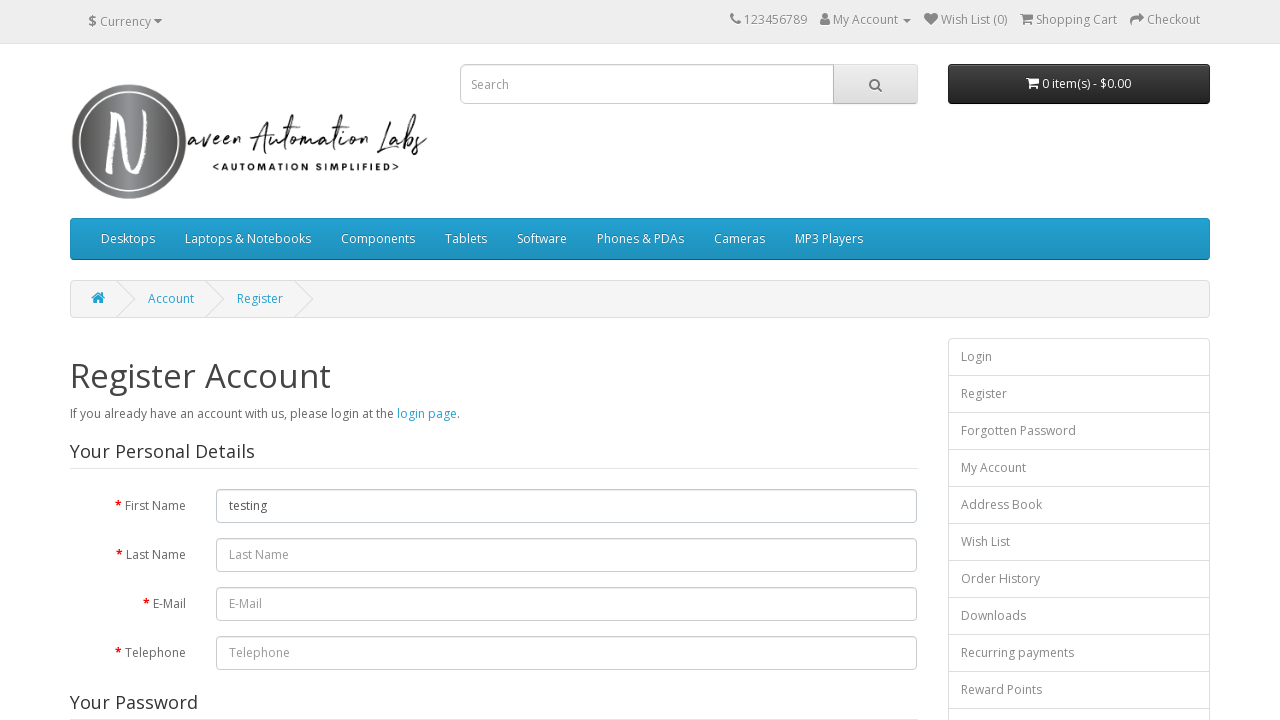

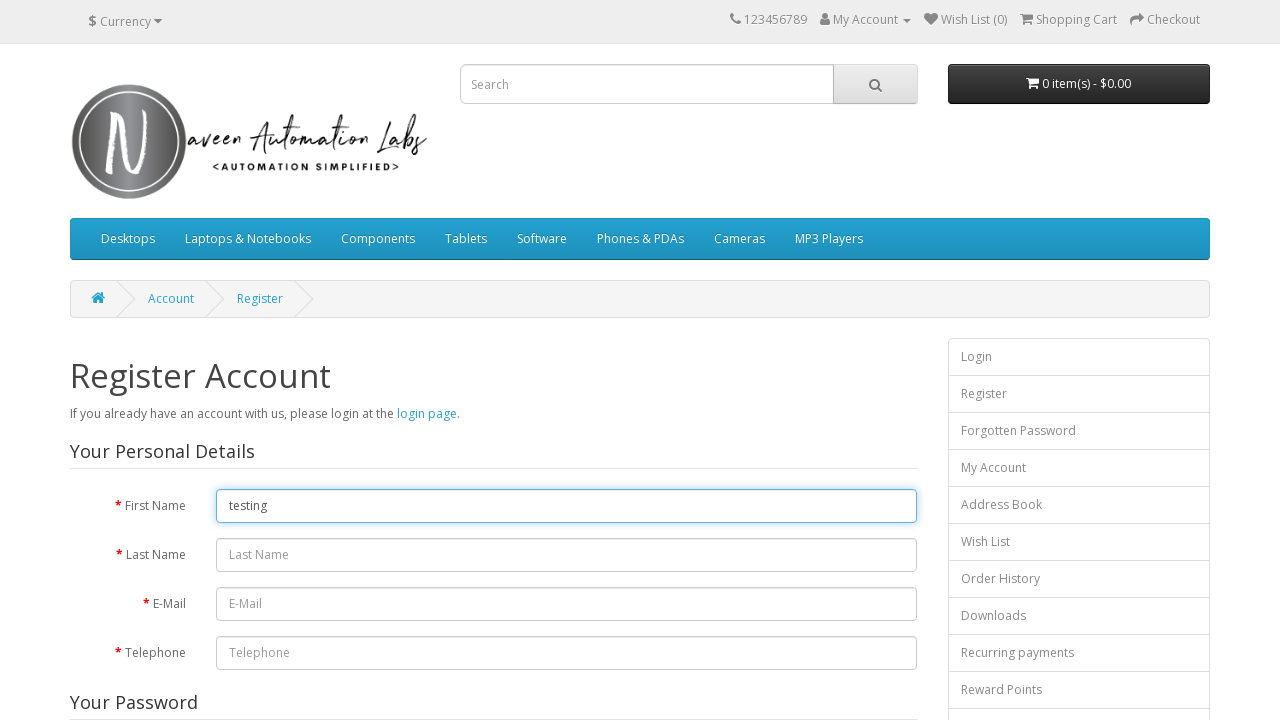